Tests registration form phone number validation with various invalid phone formats - too short, too long, and invalid carrier prefix

Starting URL: https://alada.vn/tai-khoan/dang-ky.html

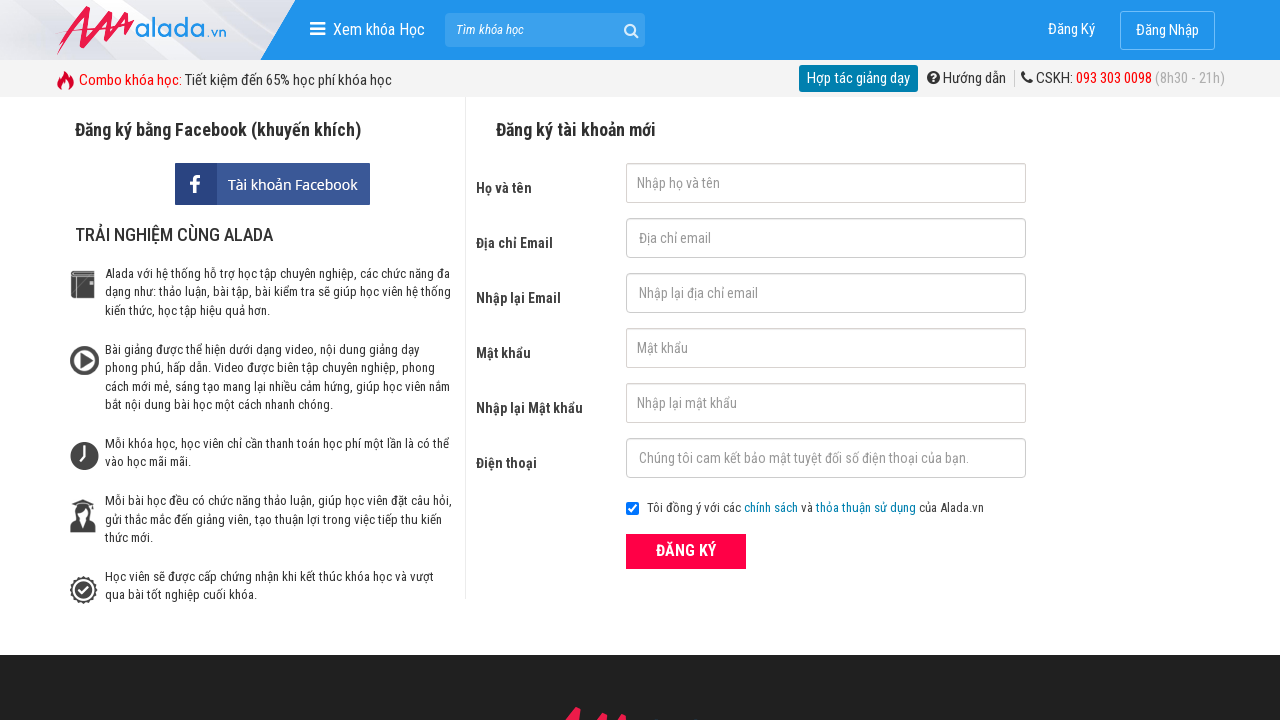

Filled first name field with 'HuyLeDang' on #txtFirstname
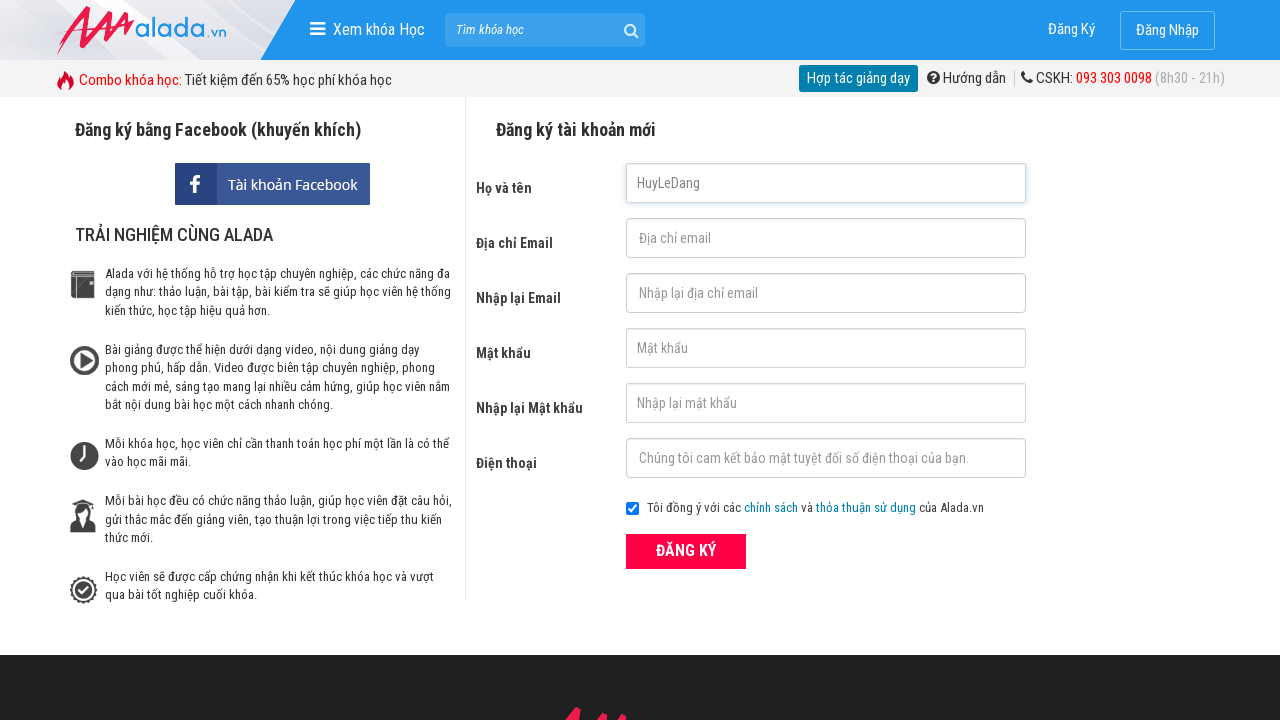

Filled email field with 'ledanghuy91@gmail.com' on #txtEmail
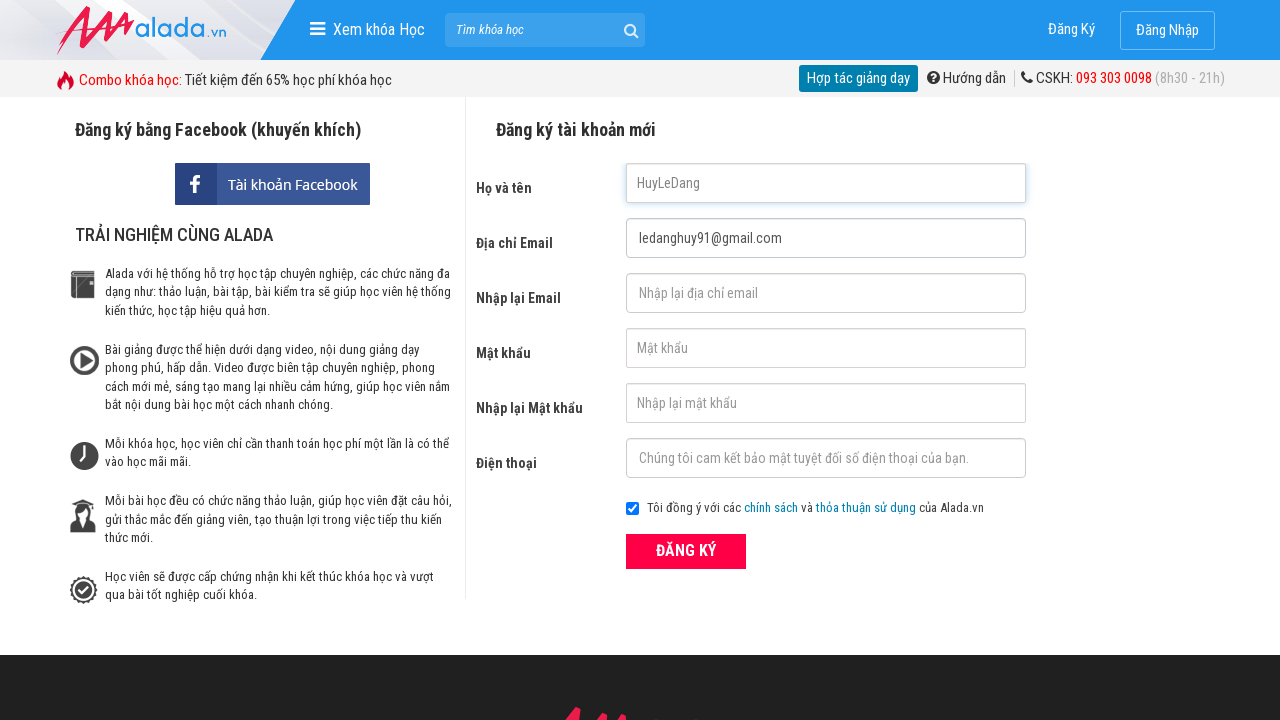

Filled email confirmation field with 'ledanghuy91@gmail.com' on #txtCEmail
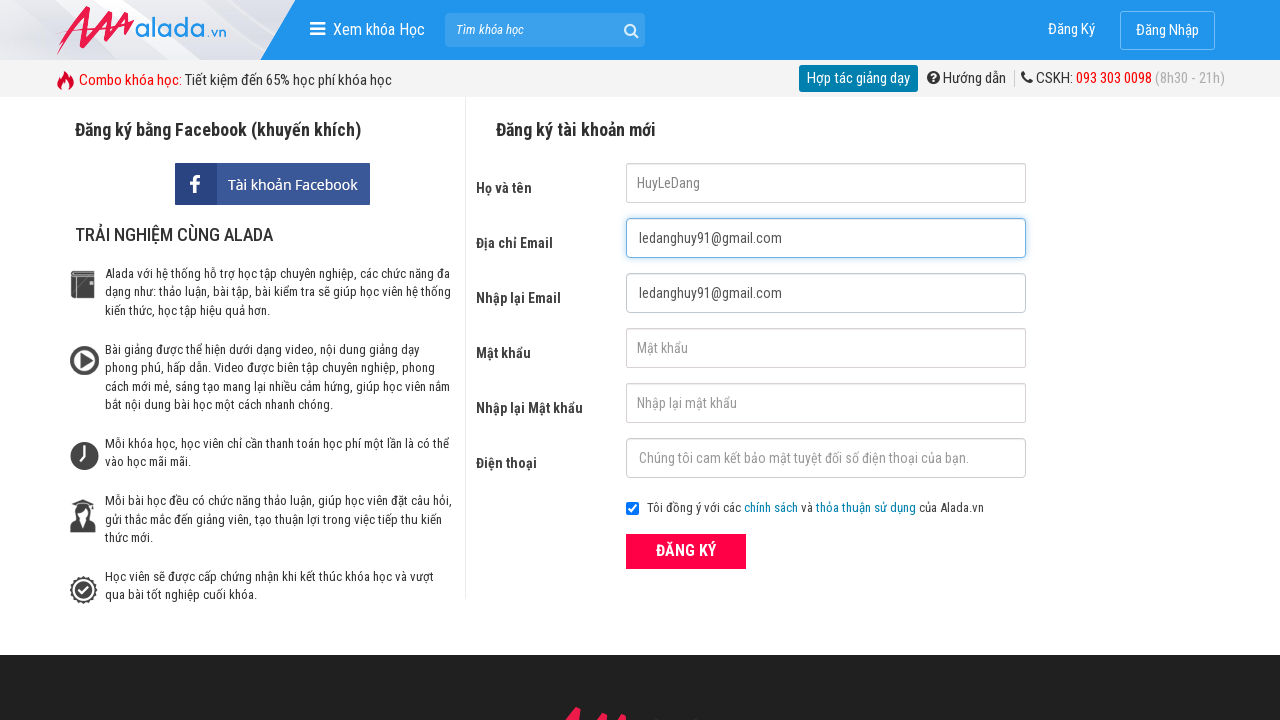

Filled password field with '123456789' on #txtPassword
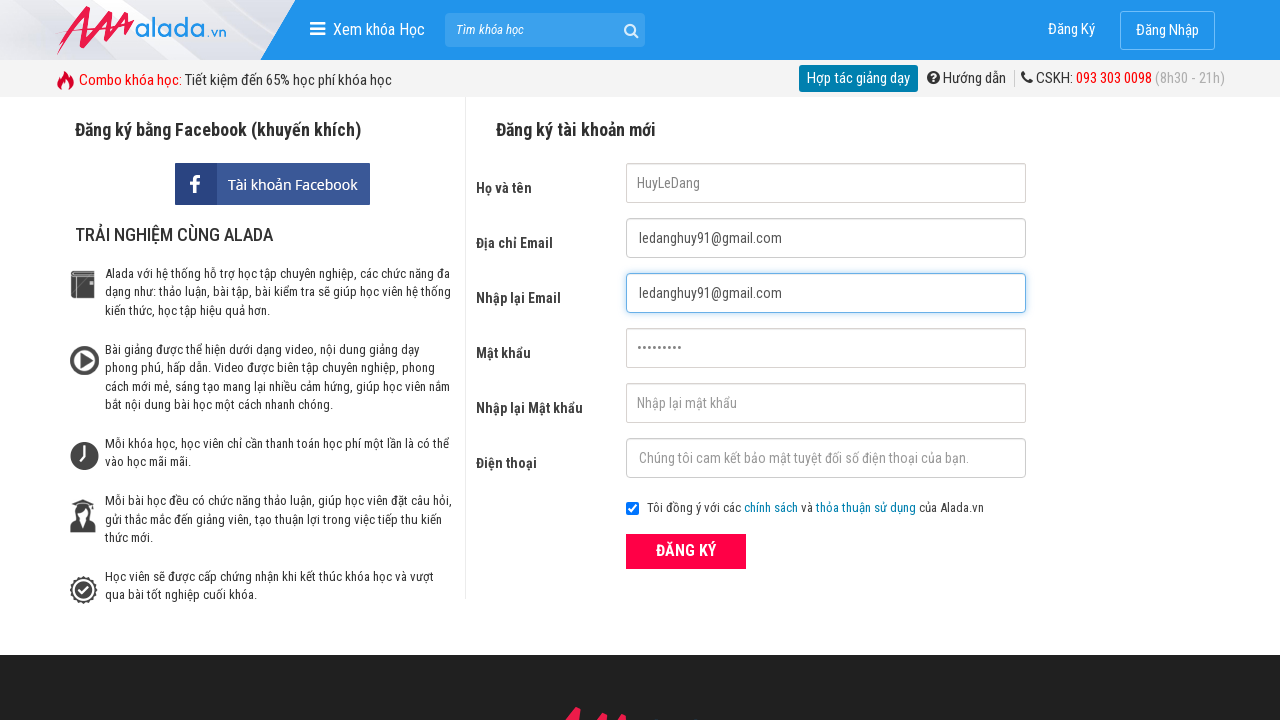

Filled password confirmation field with '123456789' on #txtCPassword
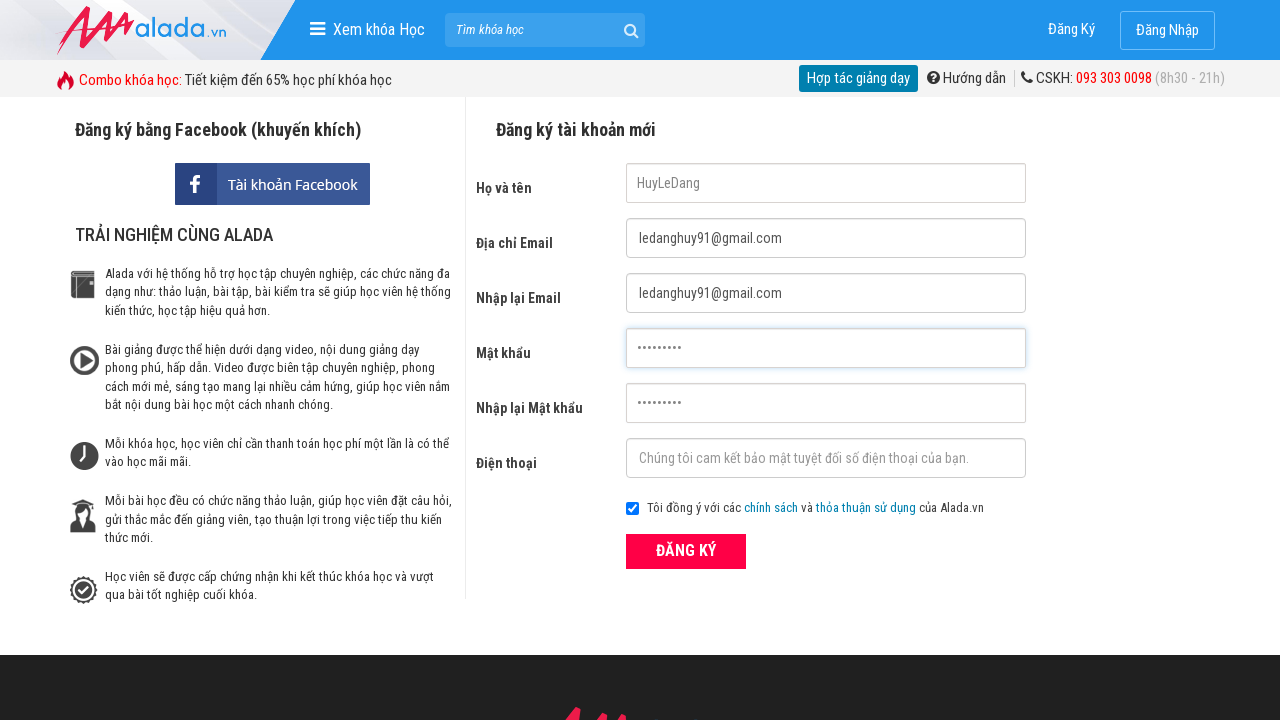

Filled phone field with '093630049' (9 digits - too short) on #txtPhone
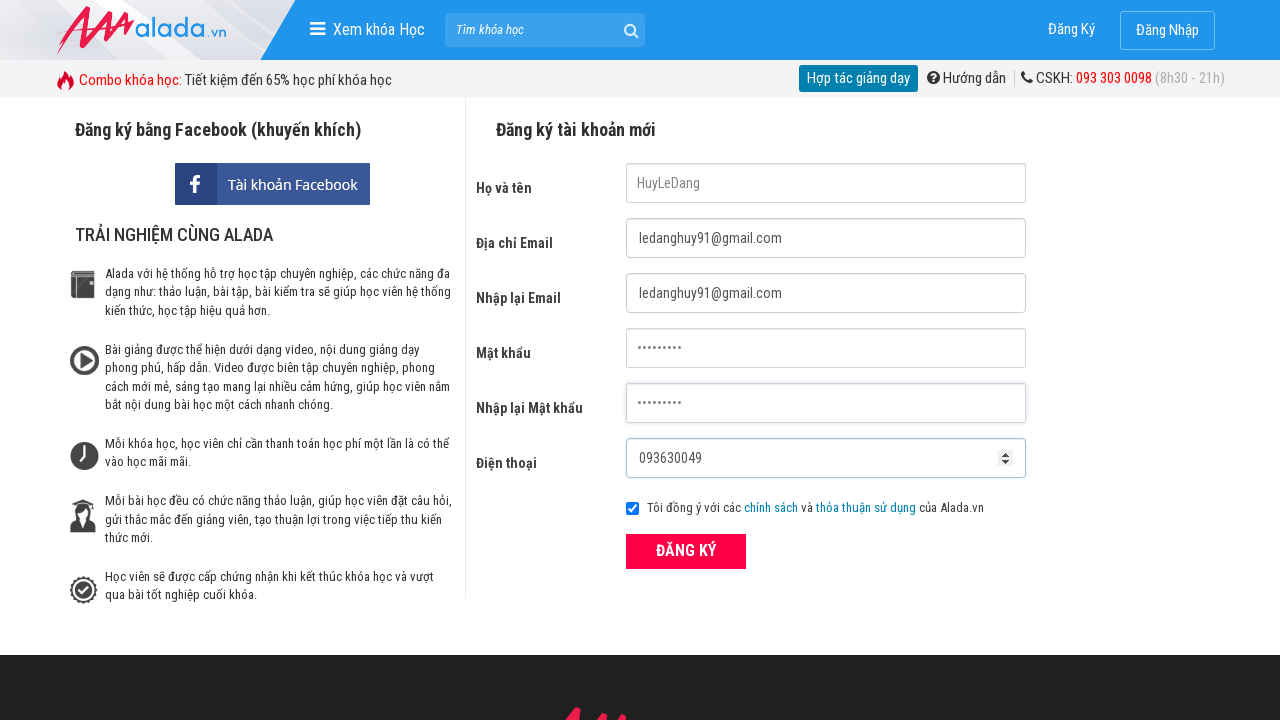

Clicked ĐĂNG KÝ button to submit form with too-short phone number at (686, 551) on xpath=//form[@id='frmLogin']//button[text()='ĐĂNG KÝ']
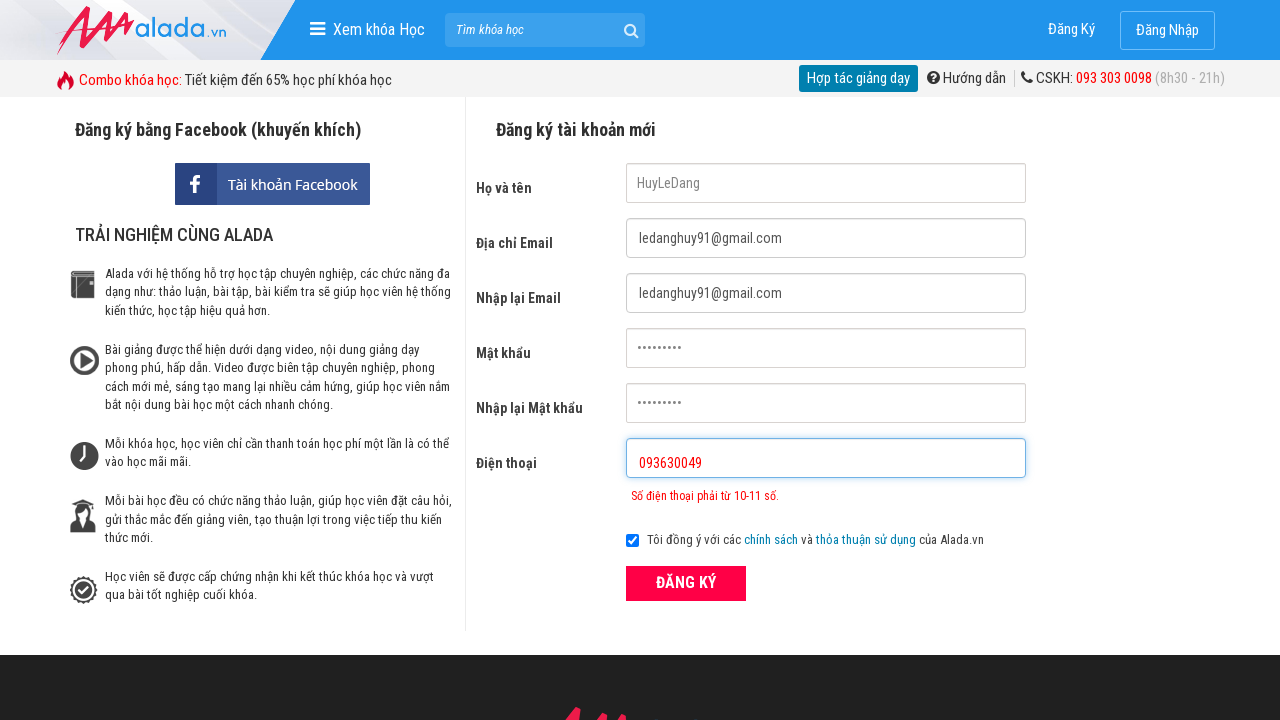

Phone error message displayed for too-short phone number
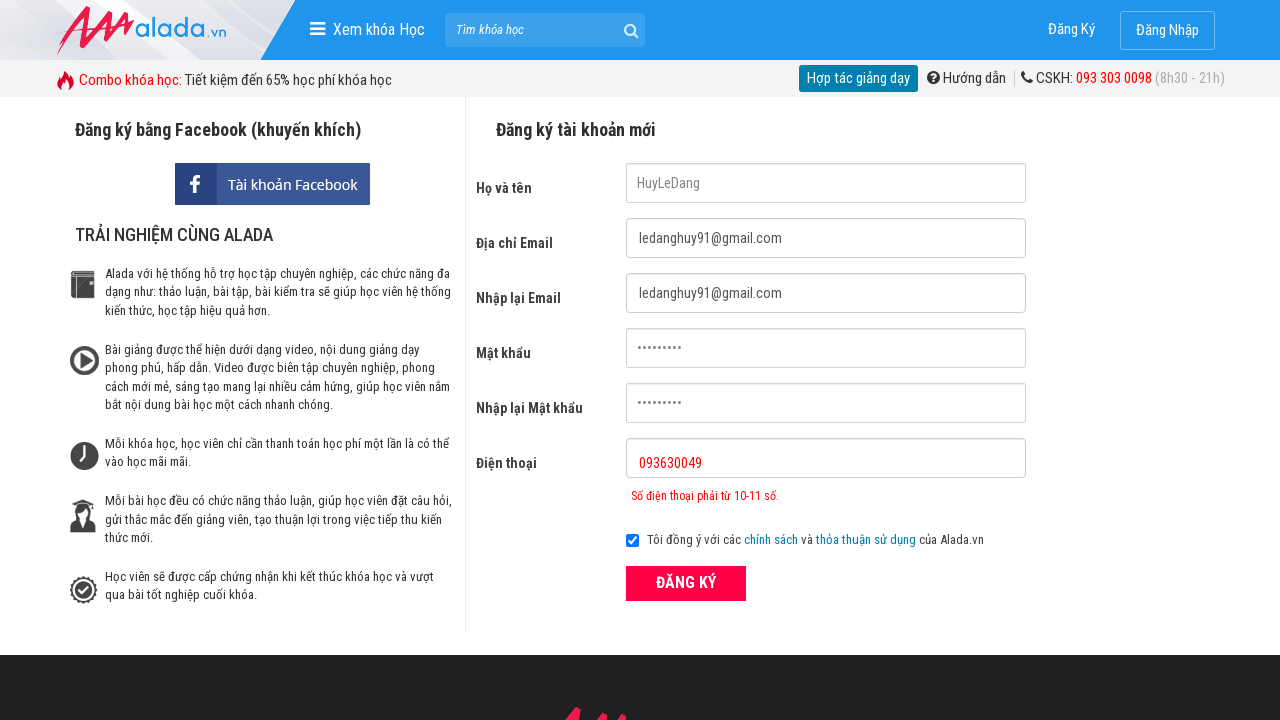

Cleared phone field on #txtPhone
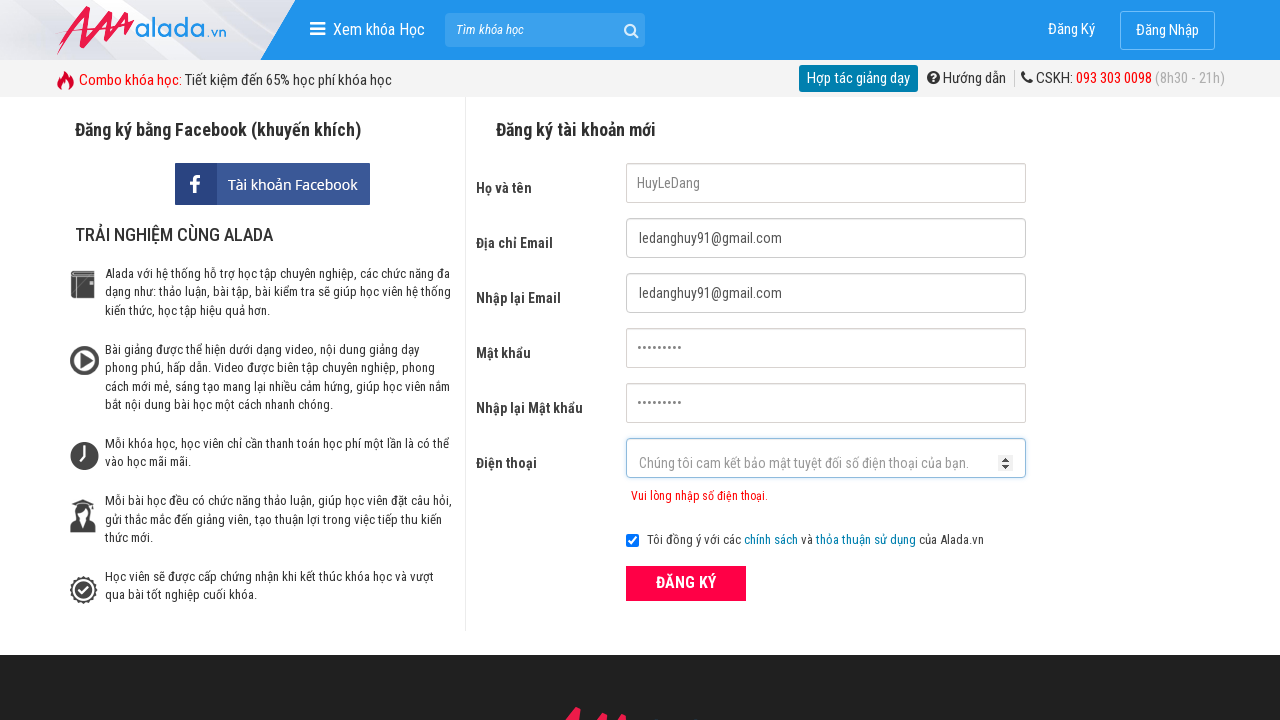

Filled phone field with '0936300491566' (13 digits - too long) on #txtPhone
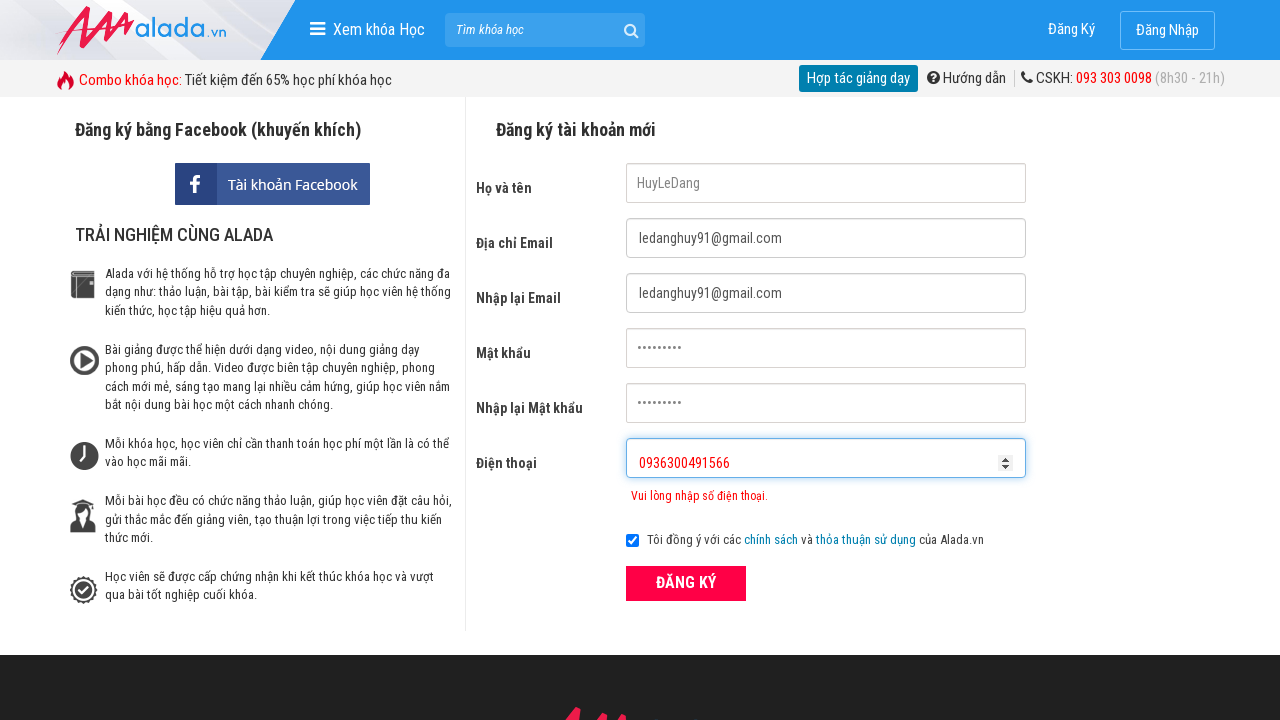

Clicked ĐĂNG KÝ button to submit form with too-long phone number at (686, 583) on xpath=//form[@id='frmLogin']//button[text()='ĐĂNG KÝ']
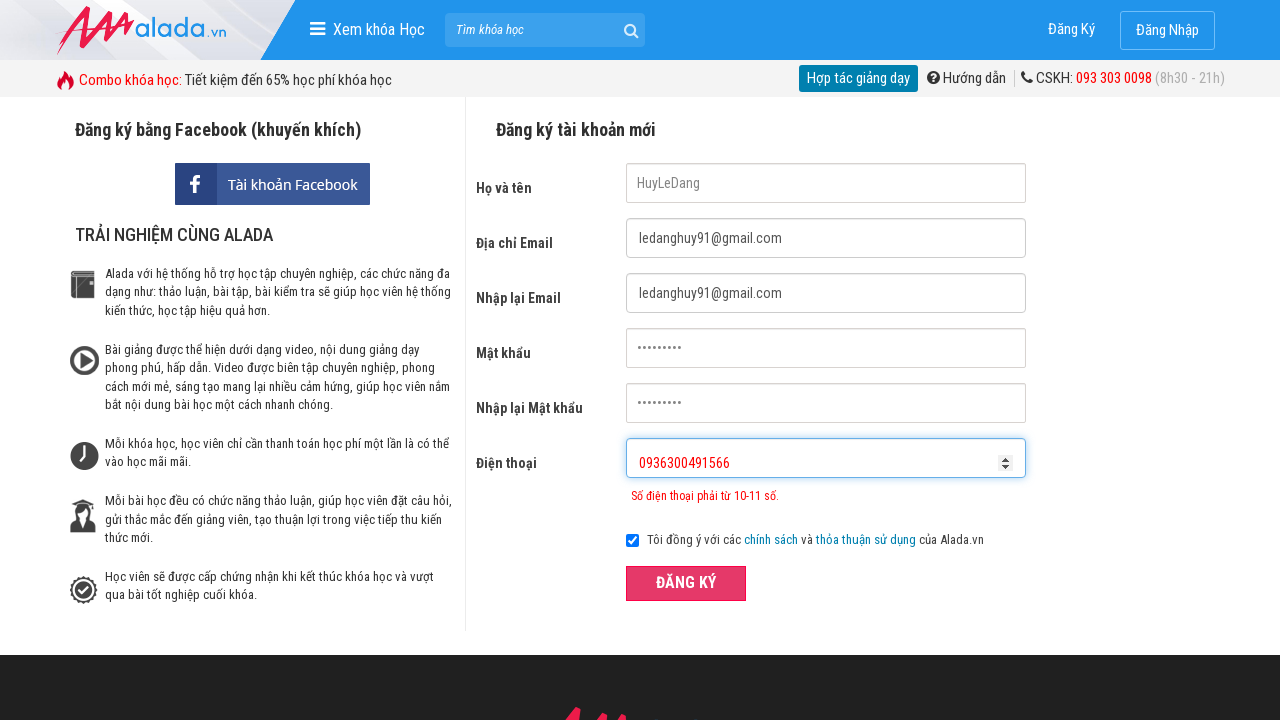

Phone error message displayed for too-long phone number
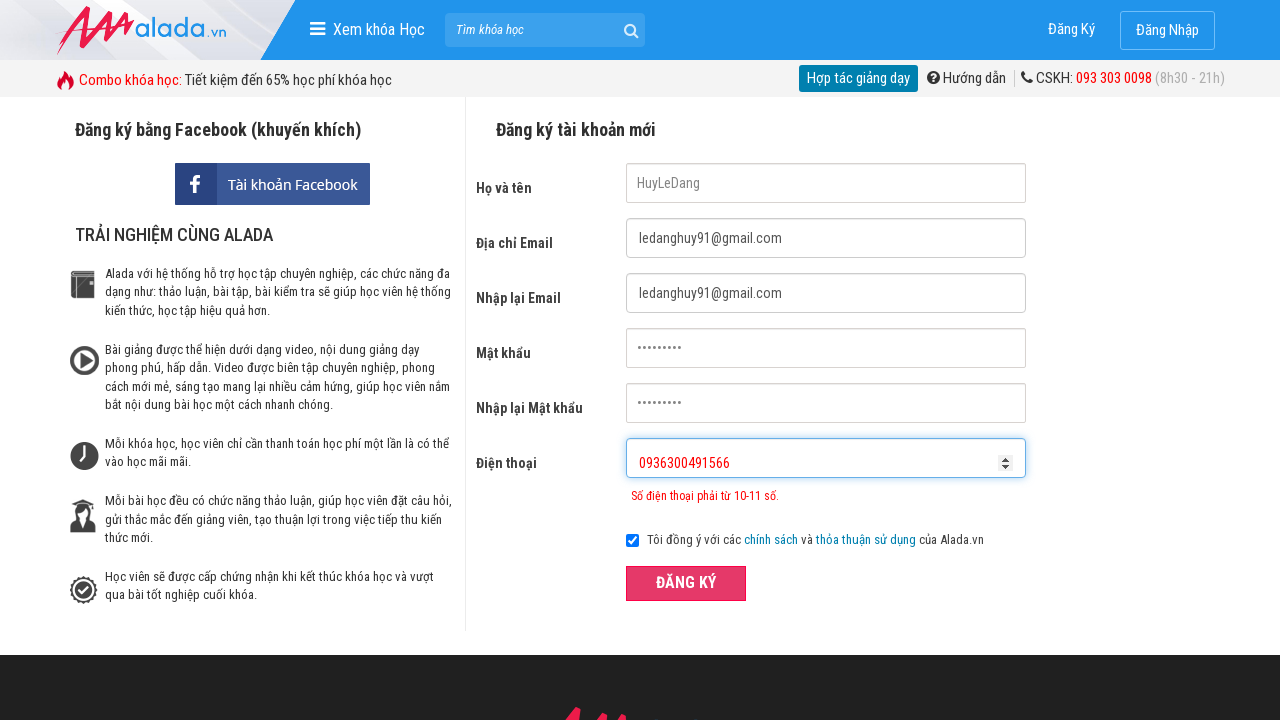

Cleared phone field on #txtPhone
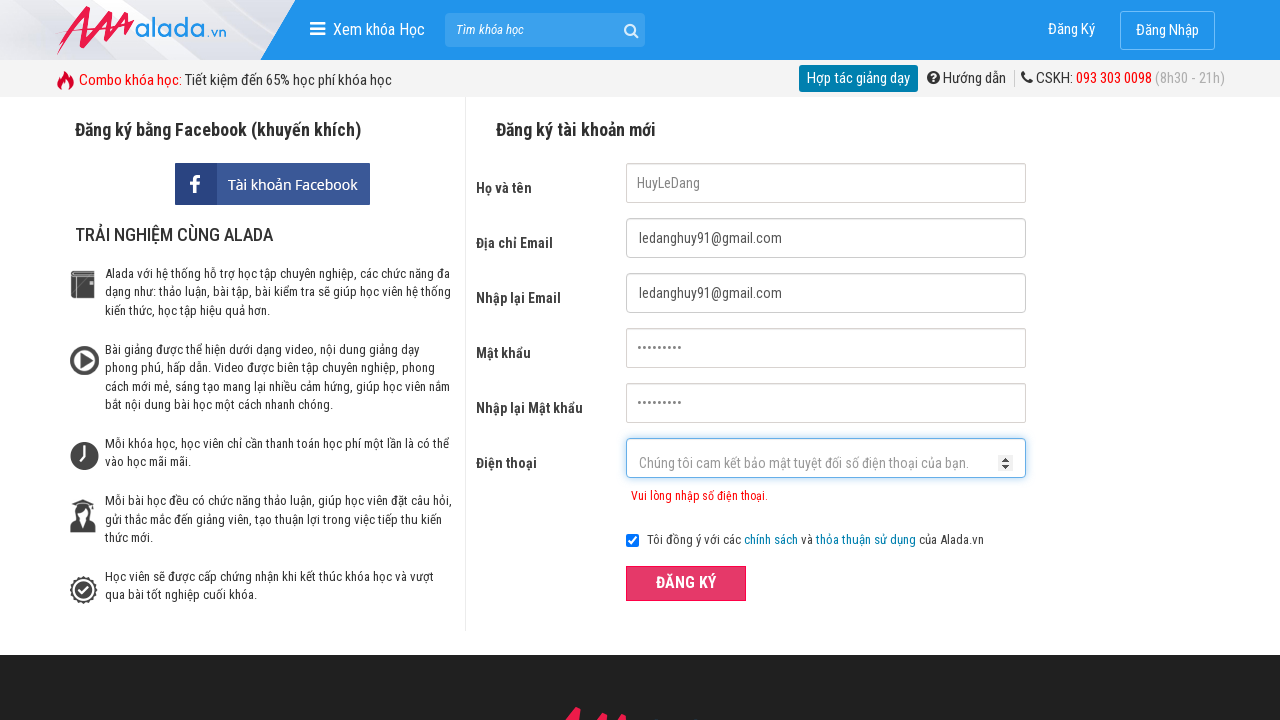

Filled phone field with '936300491' (missing leading 0 - invalid carrier prefix) on #txtPhone
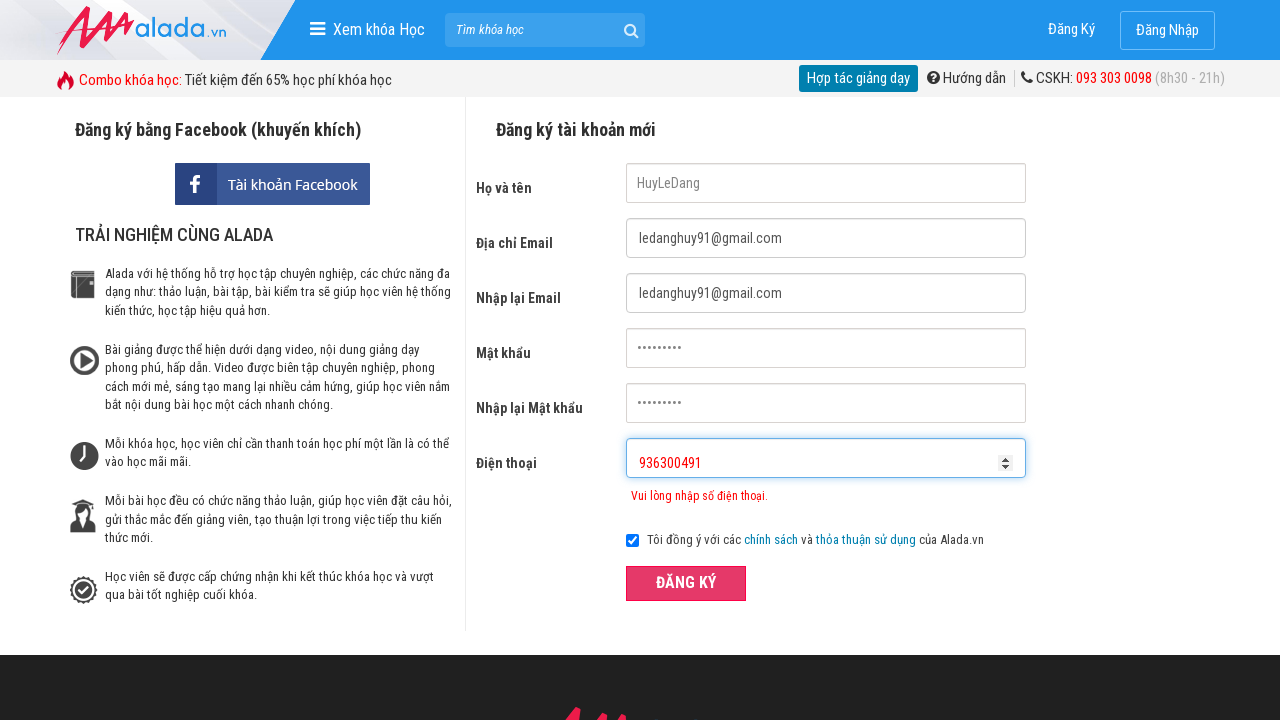

Clicked ĐĂNG KÝ button to submit form with invalid carrier prefix phone number at (686, 583) on xpath=//form[@id='frmLogin']//button[text()='ĐĂNG KÝ']
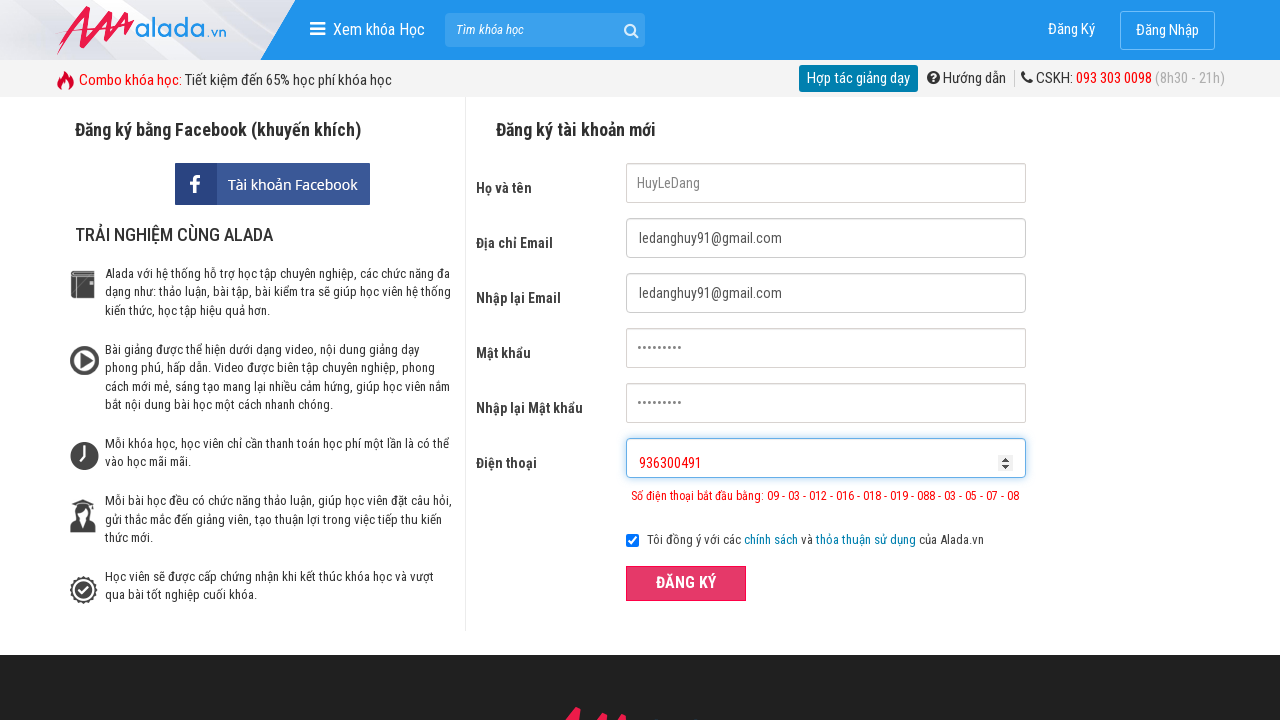

Phone error message displayed for invalid carrier prefix phone number
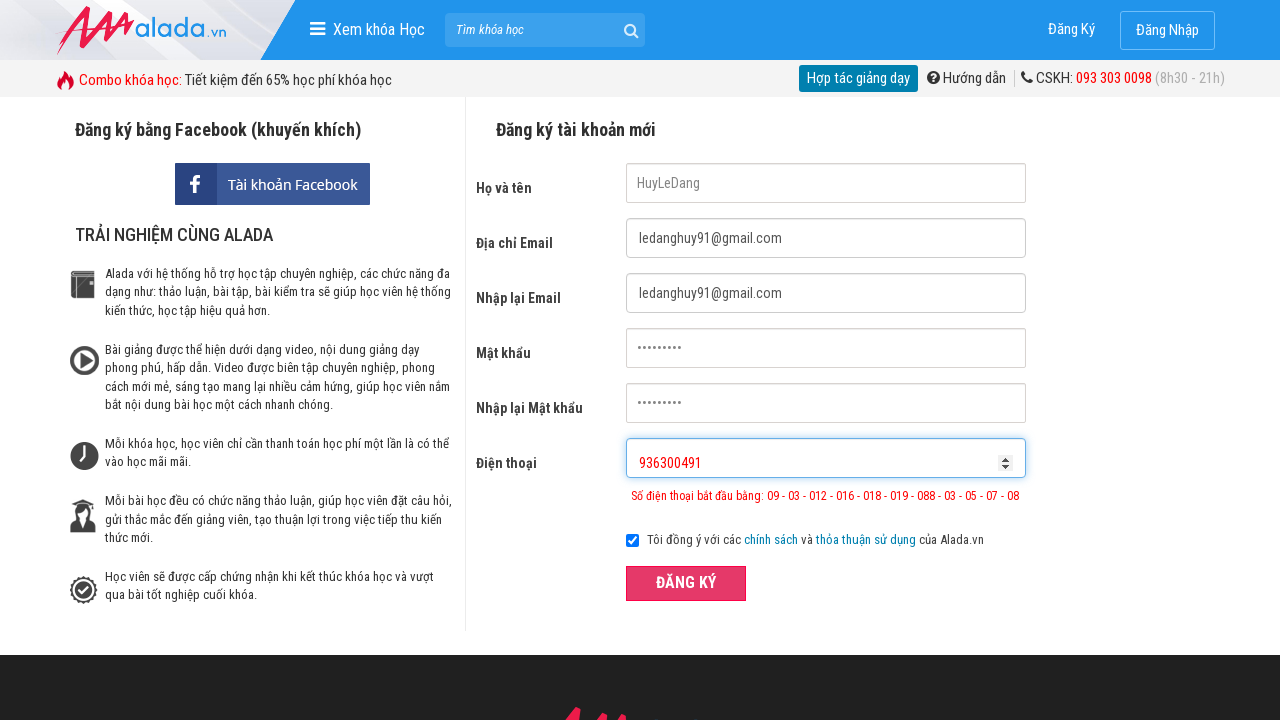

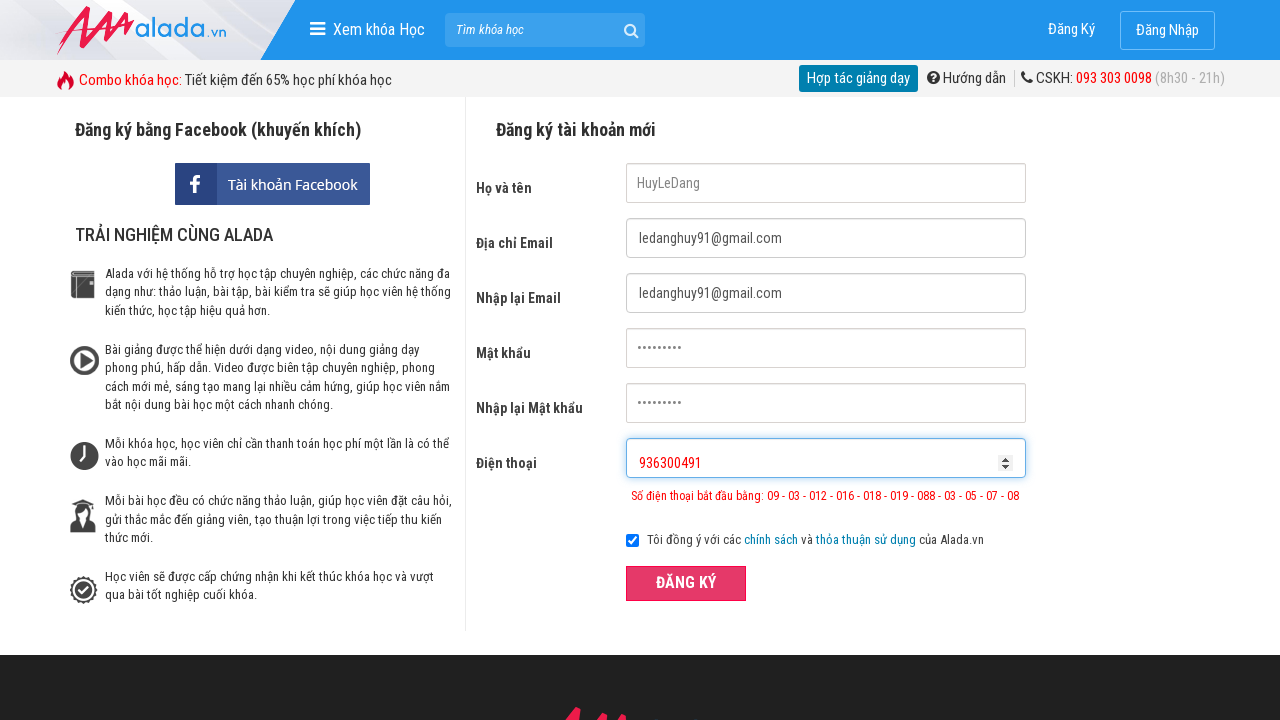